Tests that entering an invalid/wrong order tracking number displays a "Not Found" error message on the scooter rental service website.

Starting URL: https://qa-scooter.praktikum-services.ru/

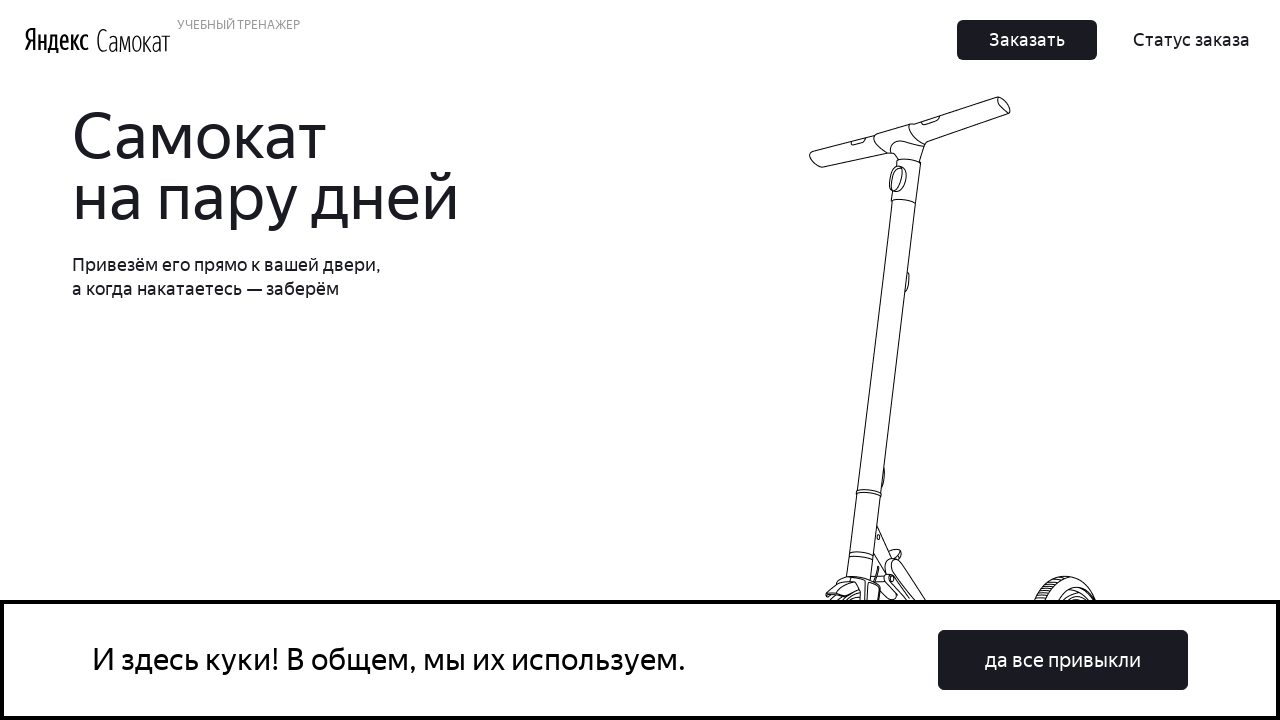

Clicked Order Status button to open tracking form at (1192, 40) on button:has-text('Статус заказа')
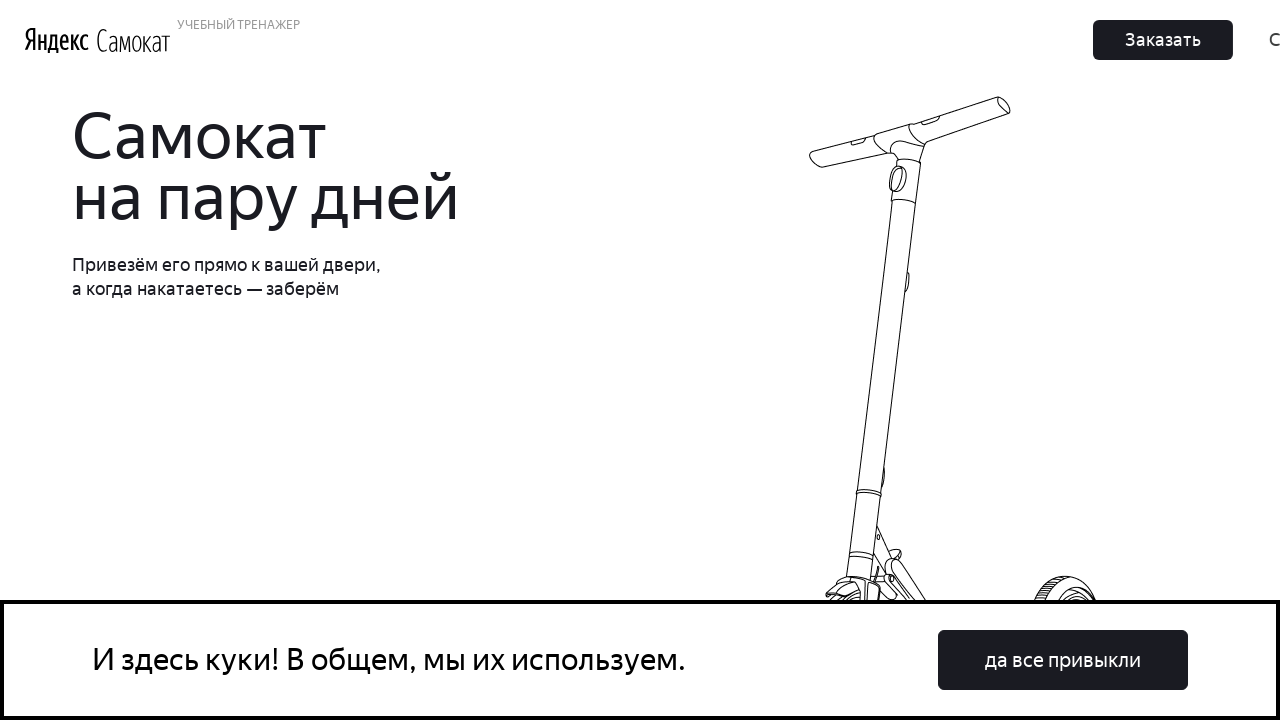

Order input field appeared
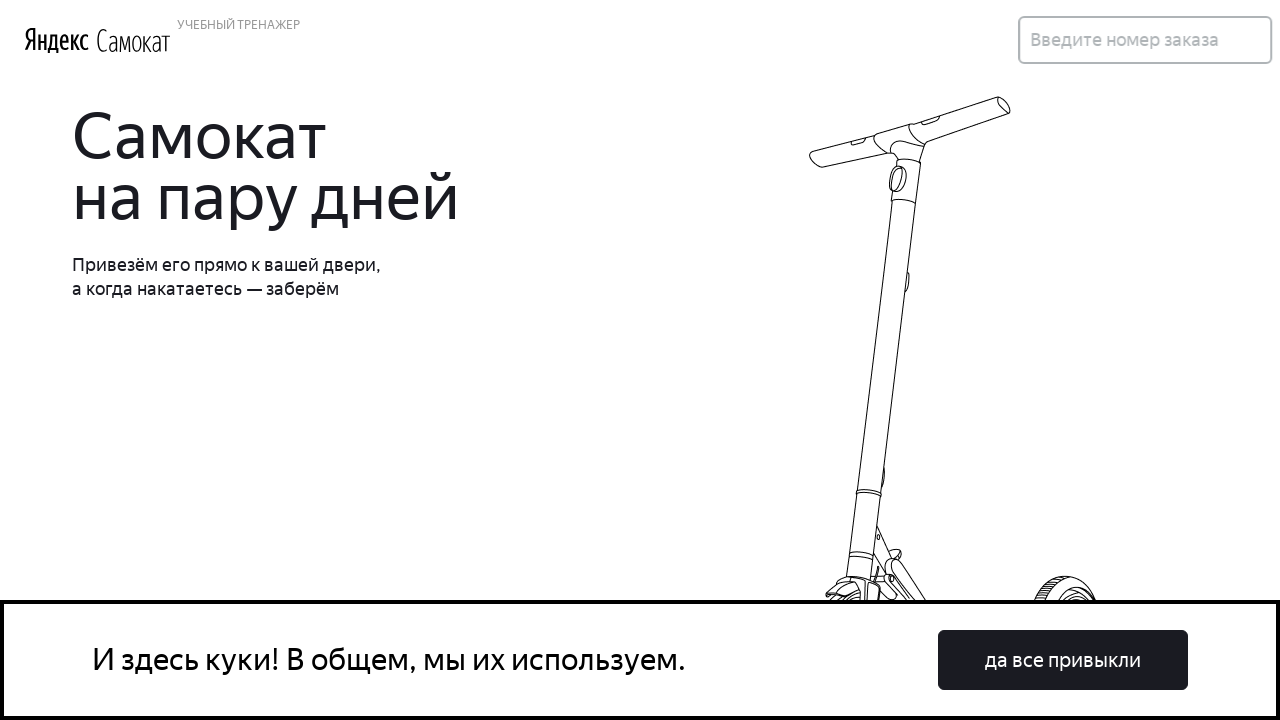

Entered invalid order number '12345' in the tracking field on input[placeholder*='номер']
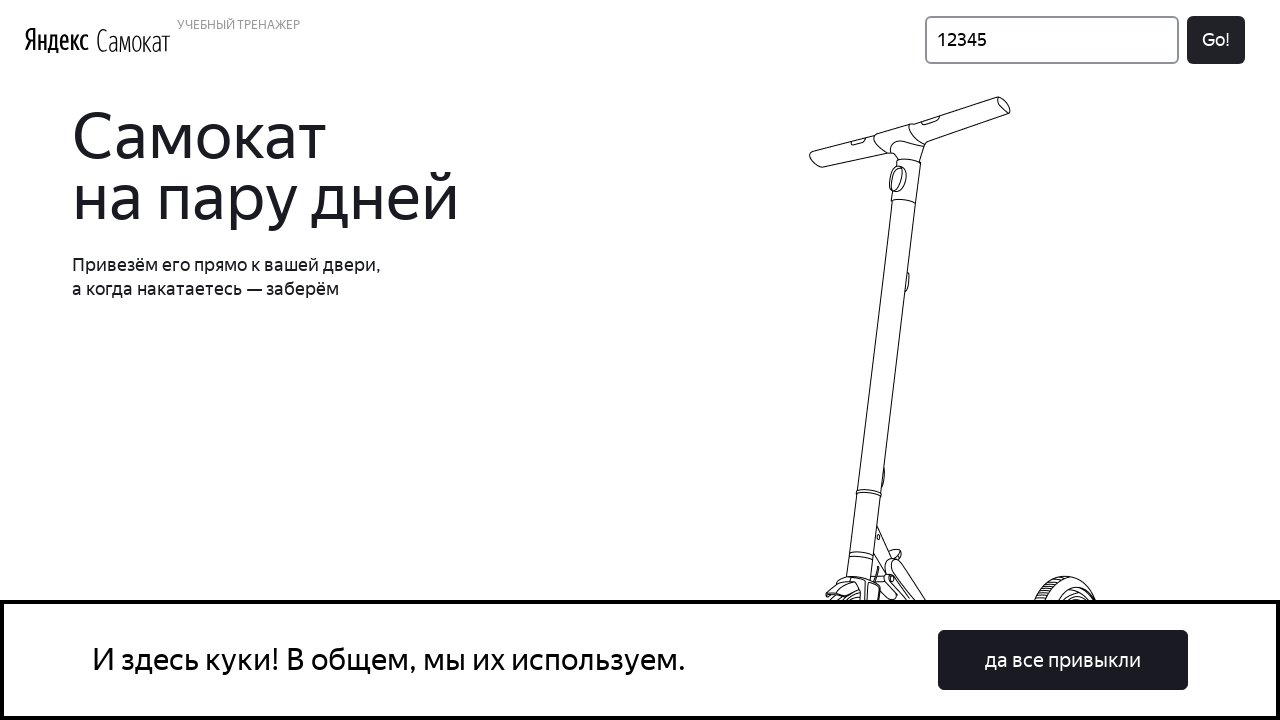

Clicked Go button to search for the order at (1216, 40) on button:has-text('Go')
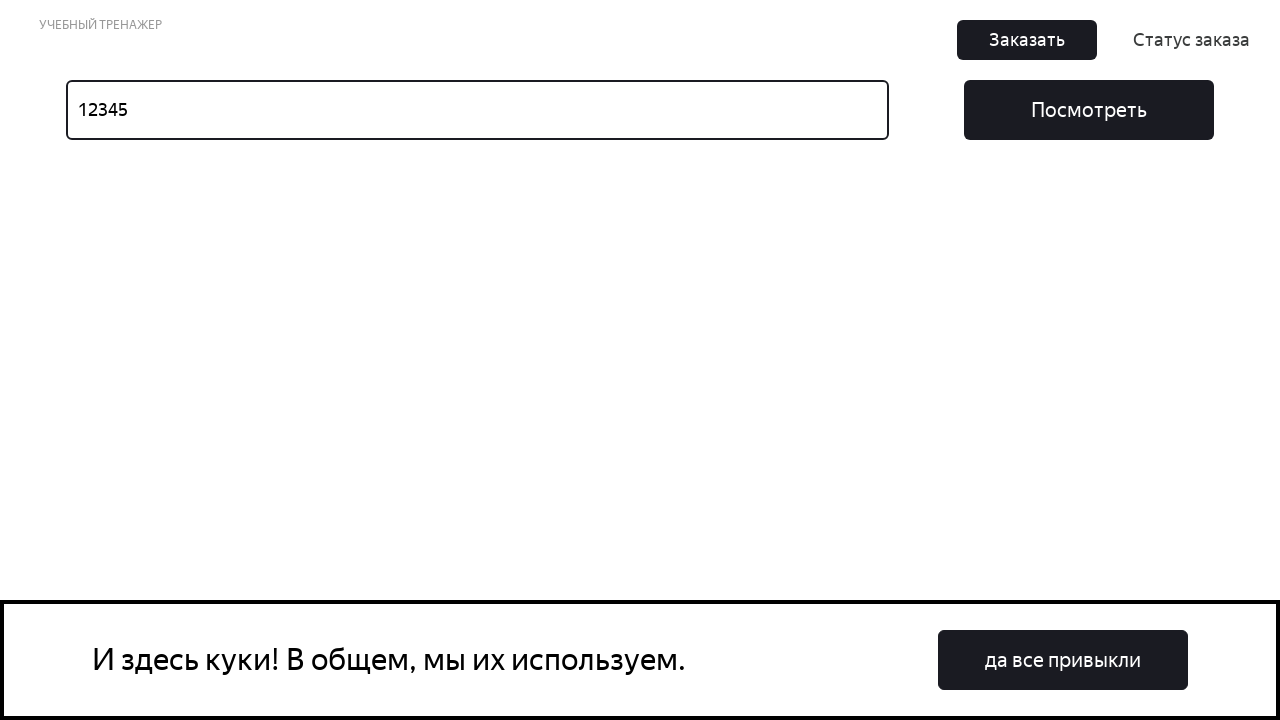

Not Found error message appeared confirming invalid order number handling
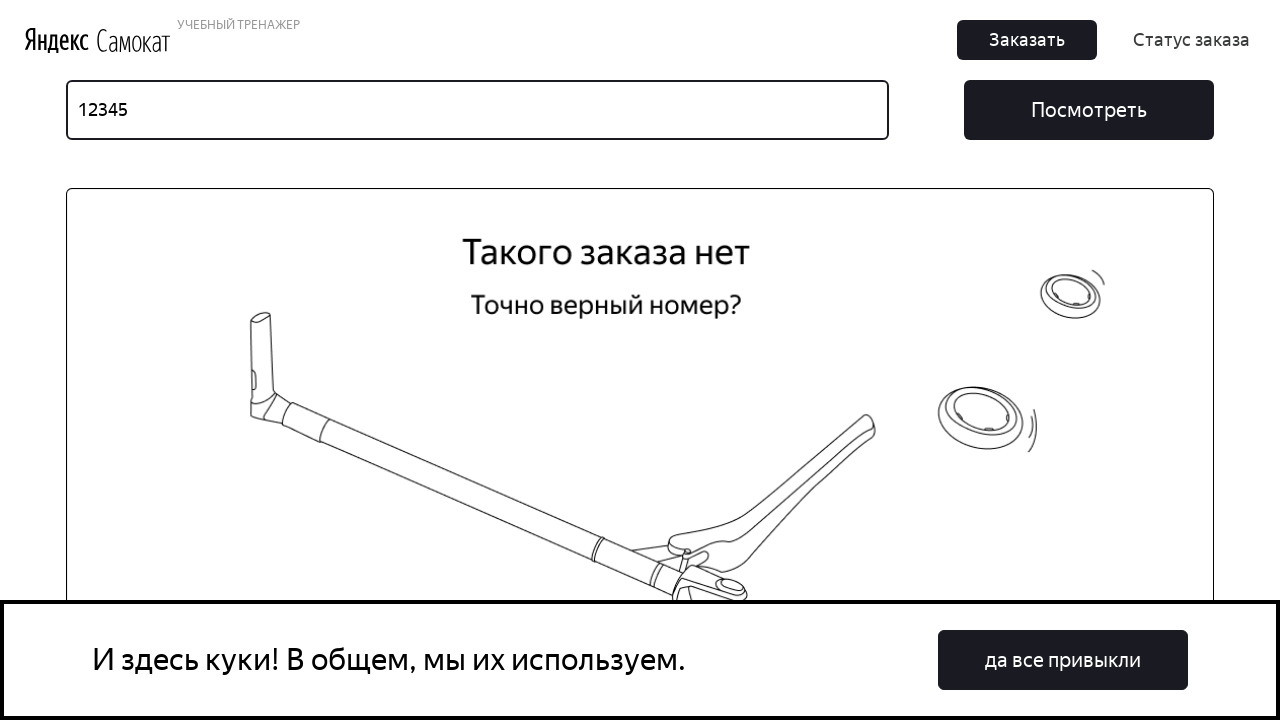

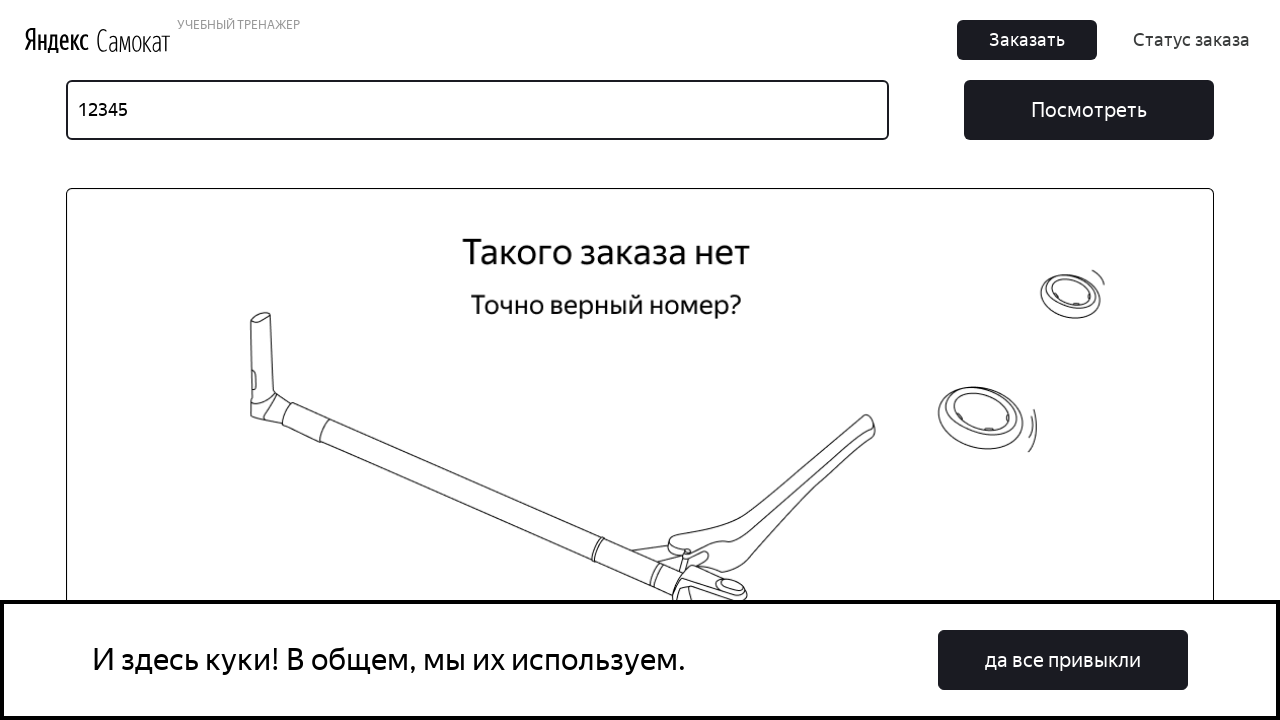